Tests an e-commerce flow by searching for products, adding them to cart, and applying a promo code at checkout

Starting URL: https://rahulshettyacademy.com/seleniumPractise/#/

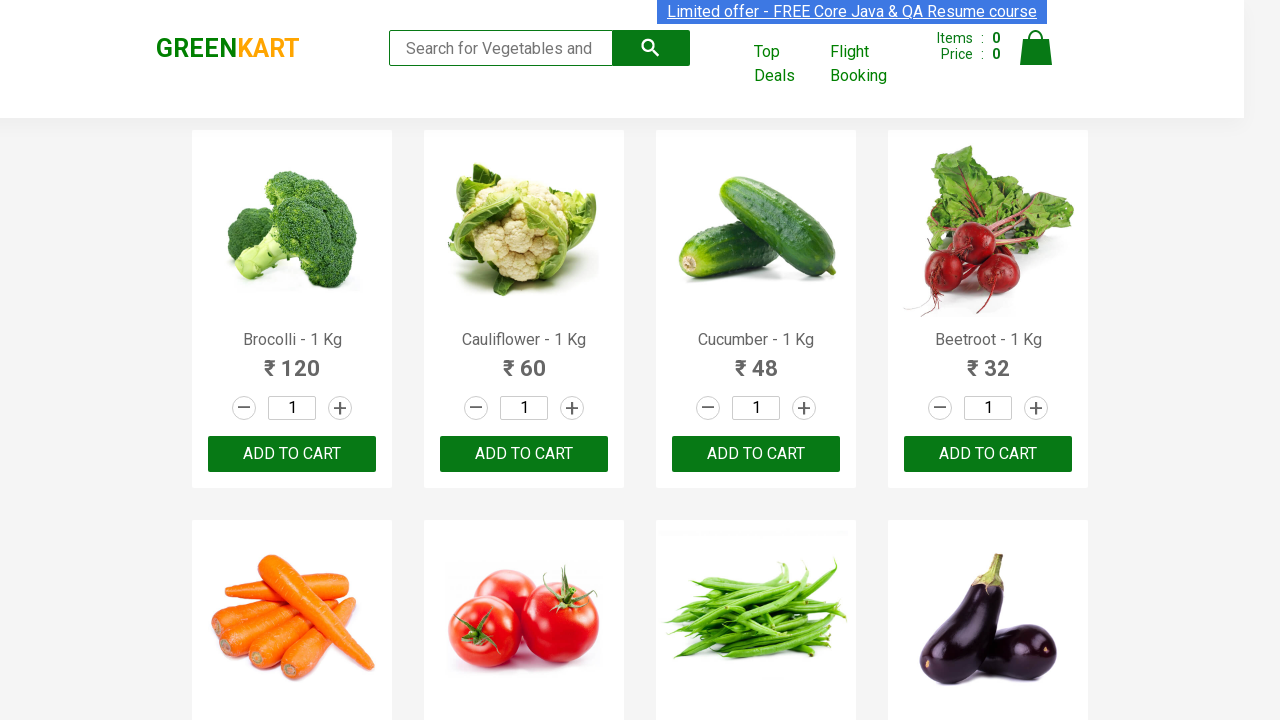

Filled search field with 'br' to filter products on input[type='search']
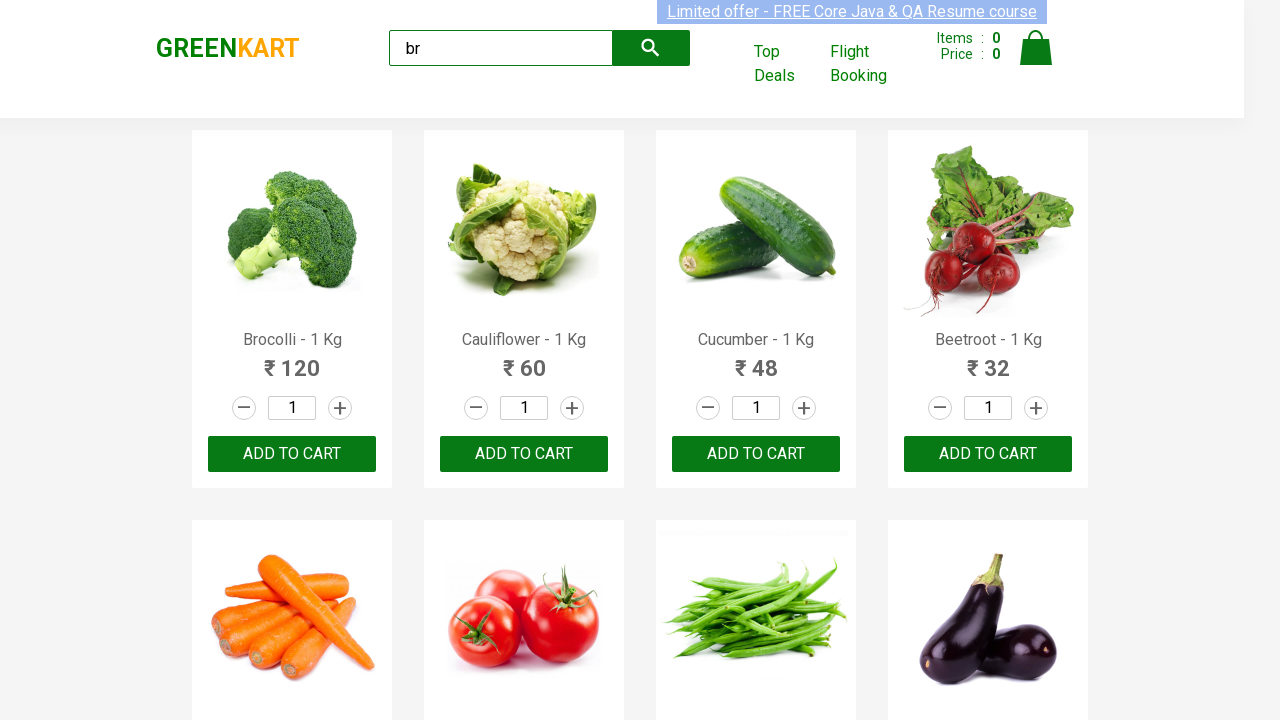

Waited for search results to update
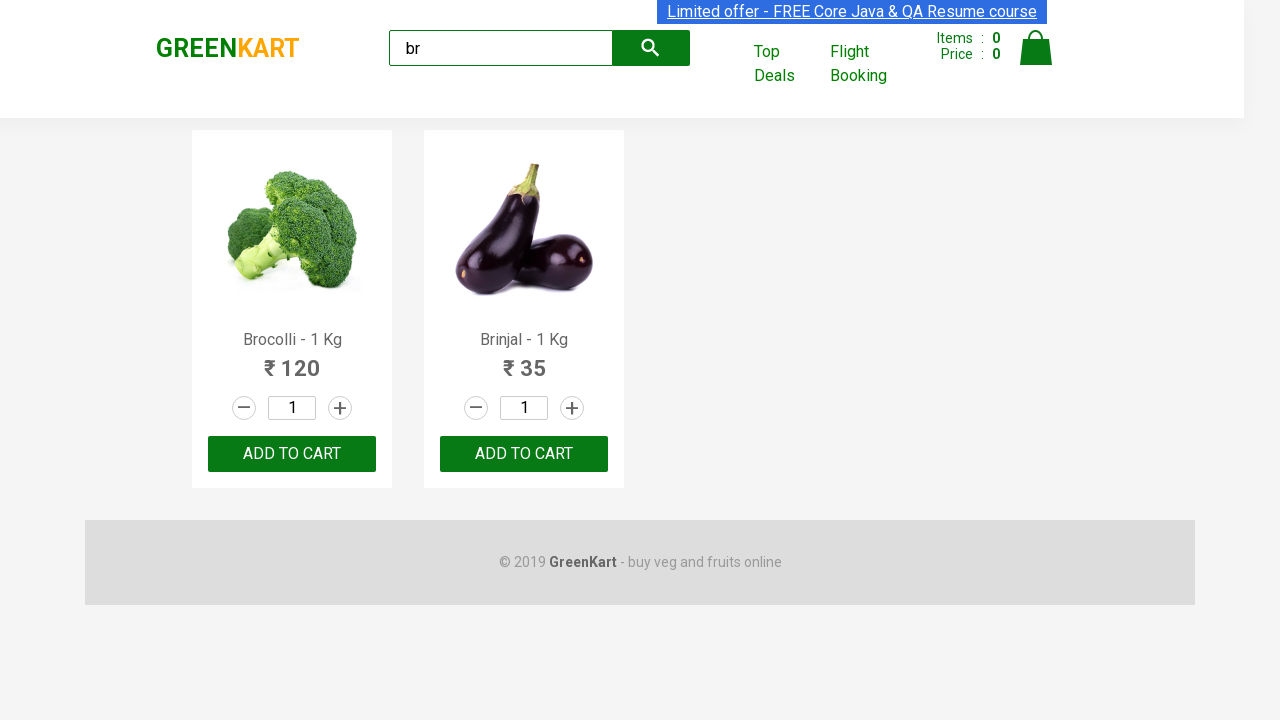

Located all 'ADD TO CART' buttons for filtered products
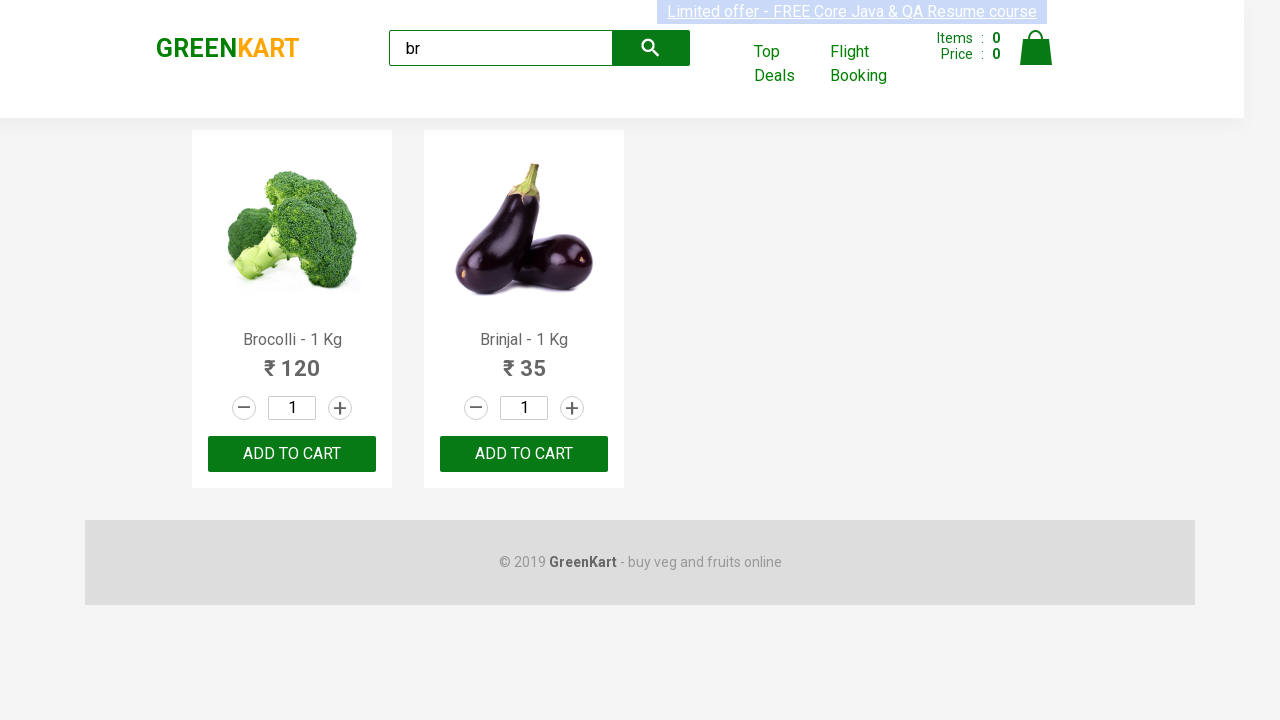

Clicked 'ADD TO CART' button to add product to cart at (292, 454) on xpath=//div[@class='product-action']/button >> nth=0
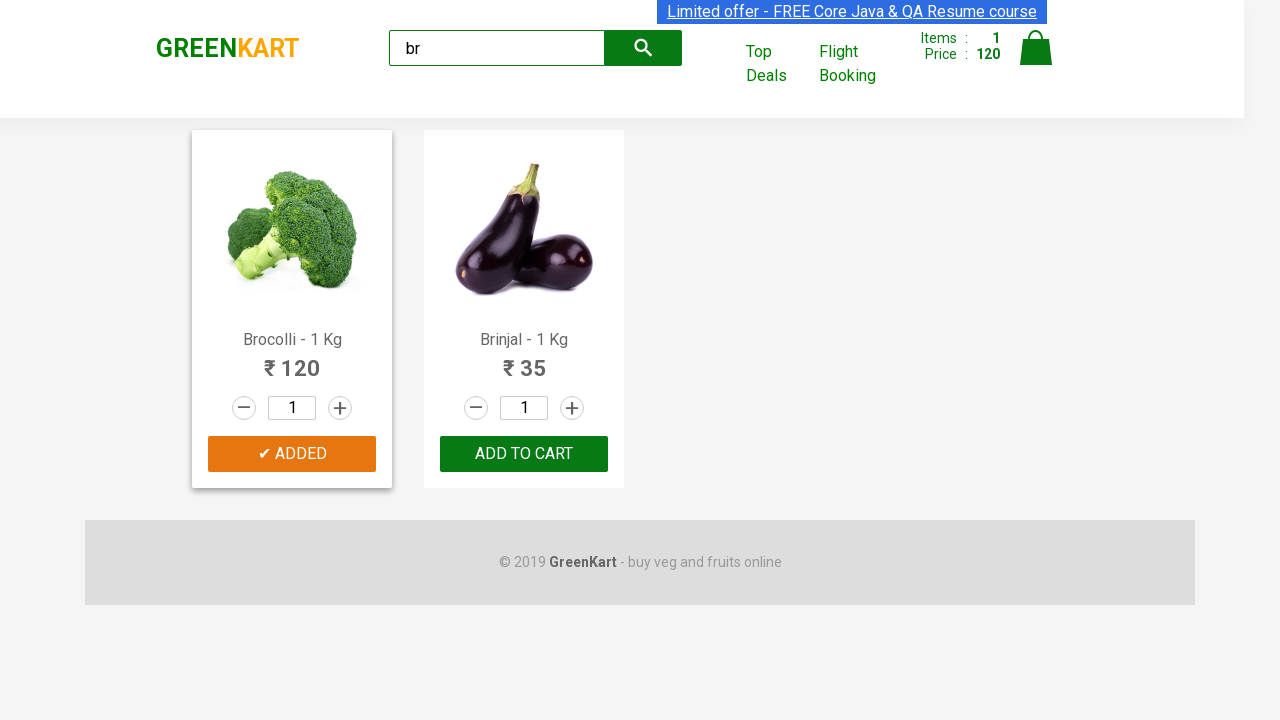

Clicked 'ADD TO CART' button to add product to cart at (524, 454) on xpath=//div[@class='product-action']/button >> nth=1
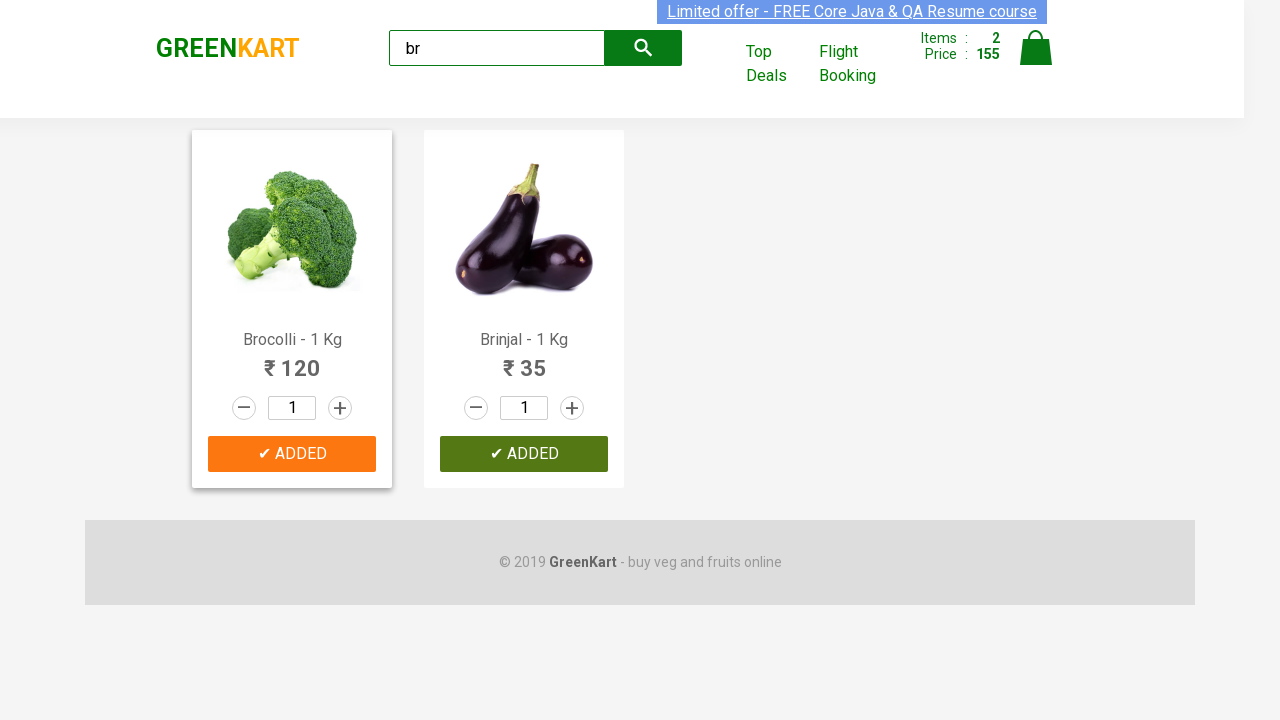

Clicked cart icon to view cart at (1036, 48) on img[alt='Cart']
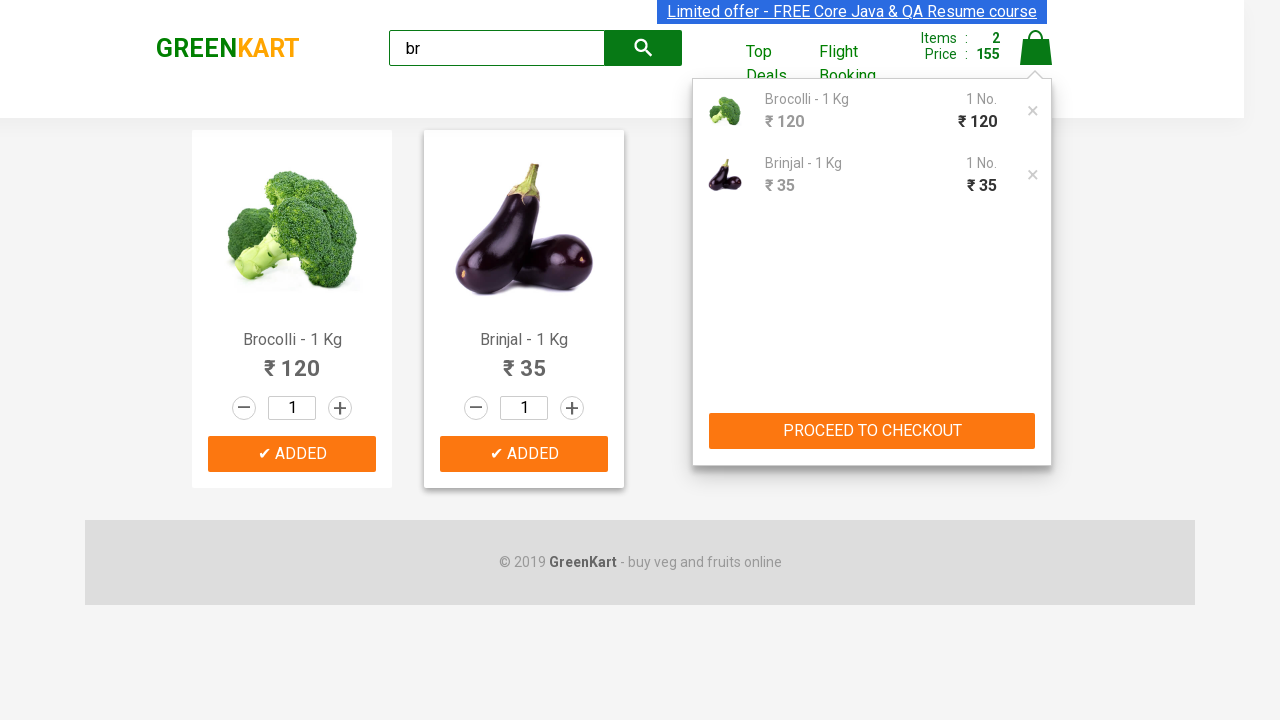

Clicked 'PROCEED TO CHECKOUT' button at (872, 431) on xpath=//button[text()='PROCEED TO CHECKOUT']
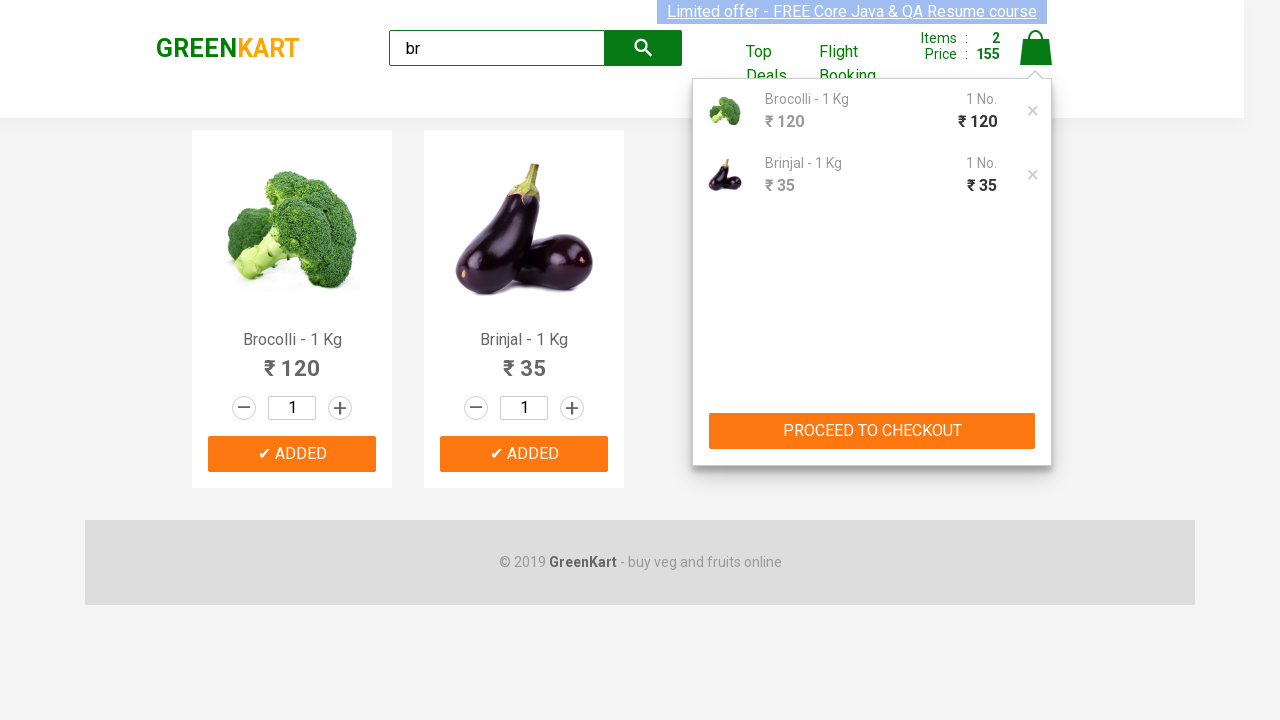

Entered promo code 'rahulshettyacademy' on input.promocode
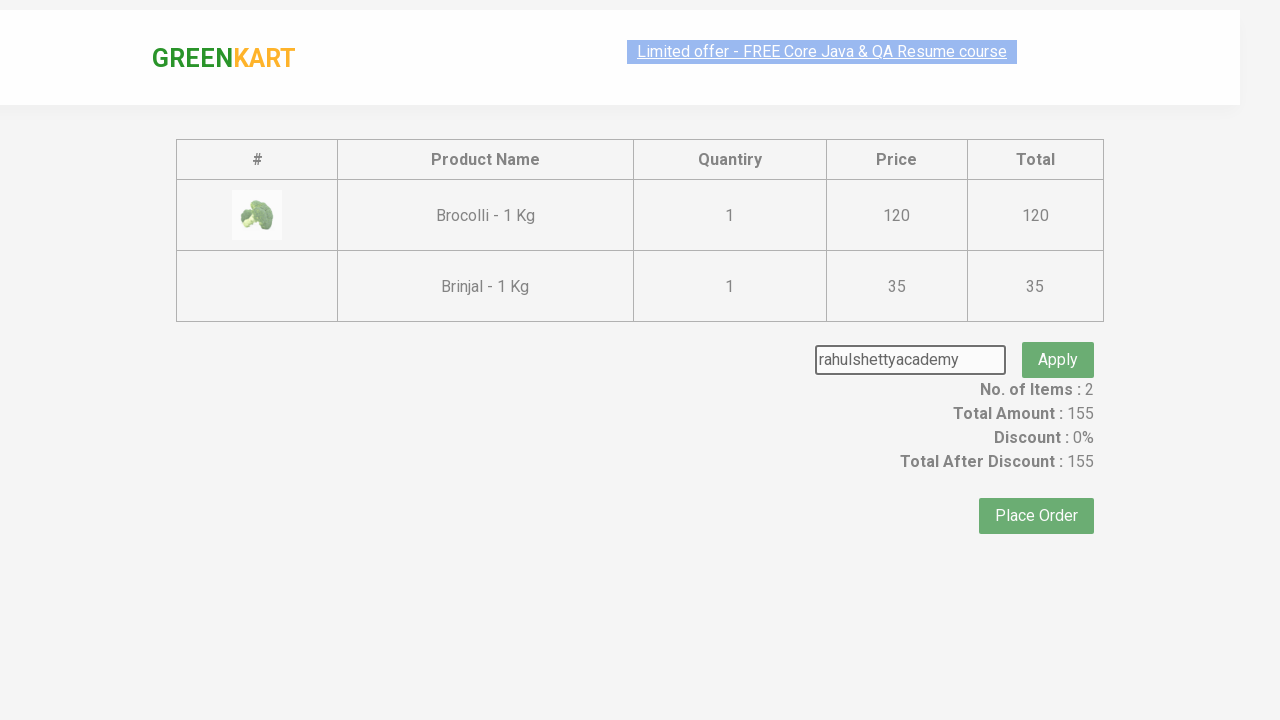

Clicked button to apply promo code at (1058, 335) on button.promoBtn
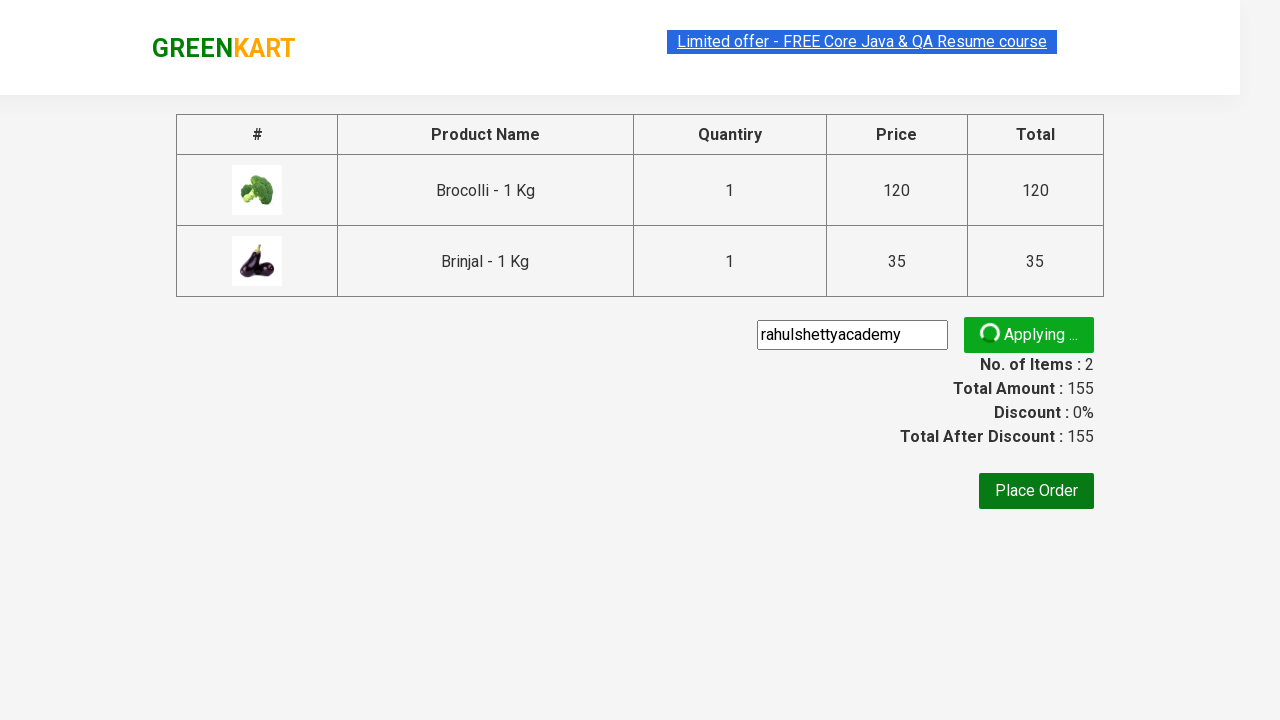

Promo code validation message appeared
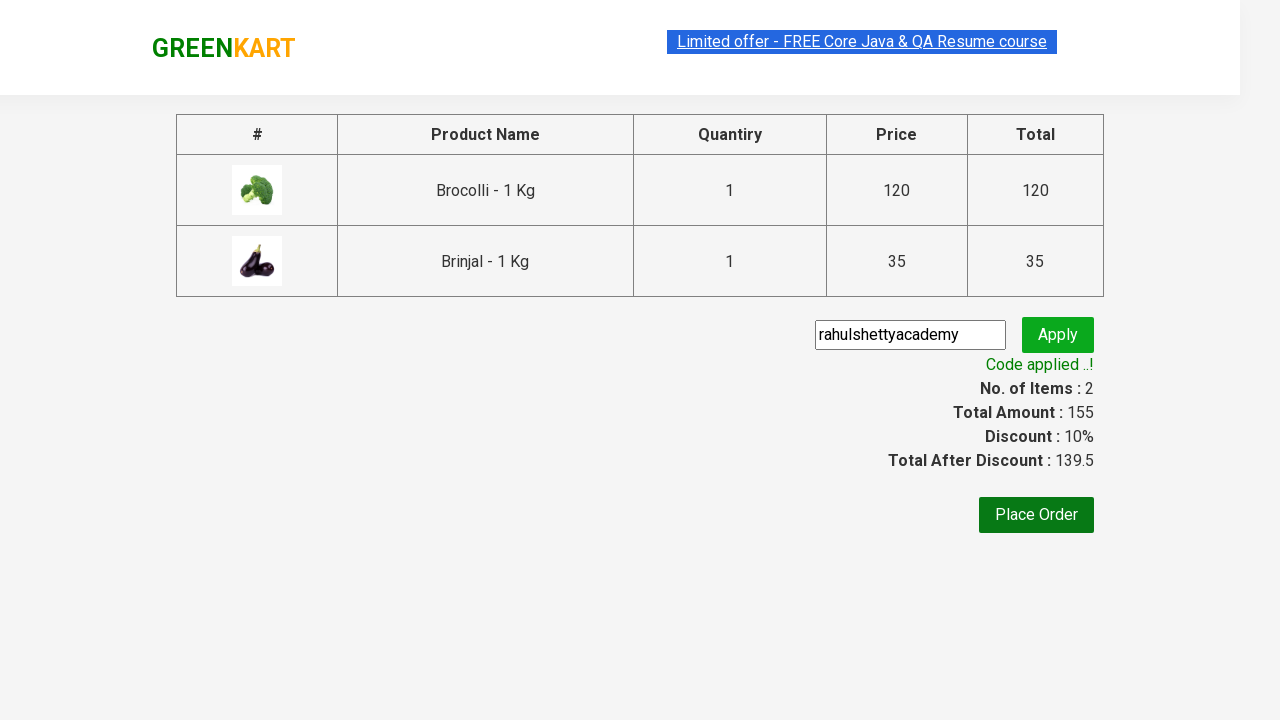

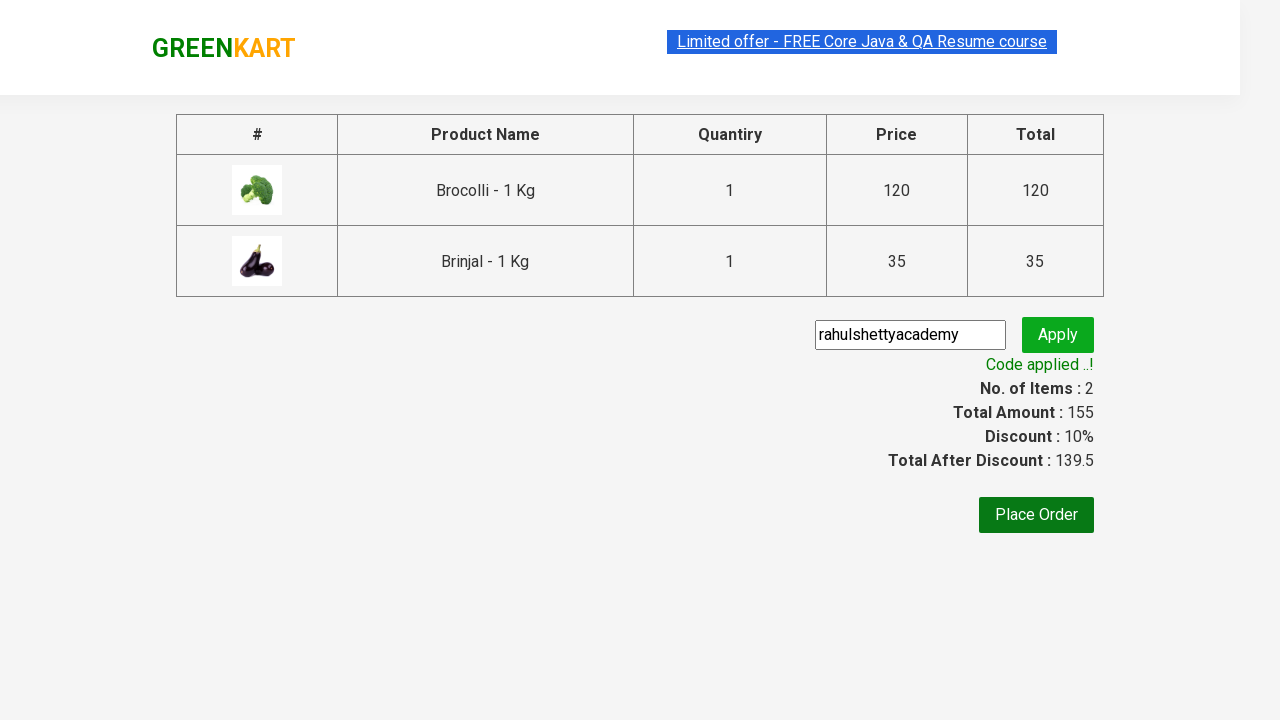